Tests keyboard actions on login form by entering uppercase text using shift key in the email field

Starting URL: https://demo.evershop.io/account/login

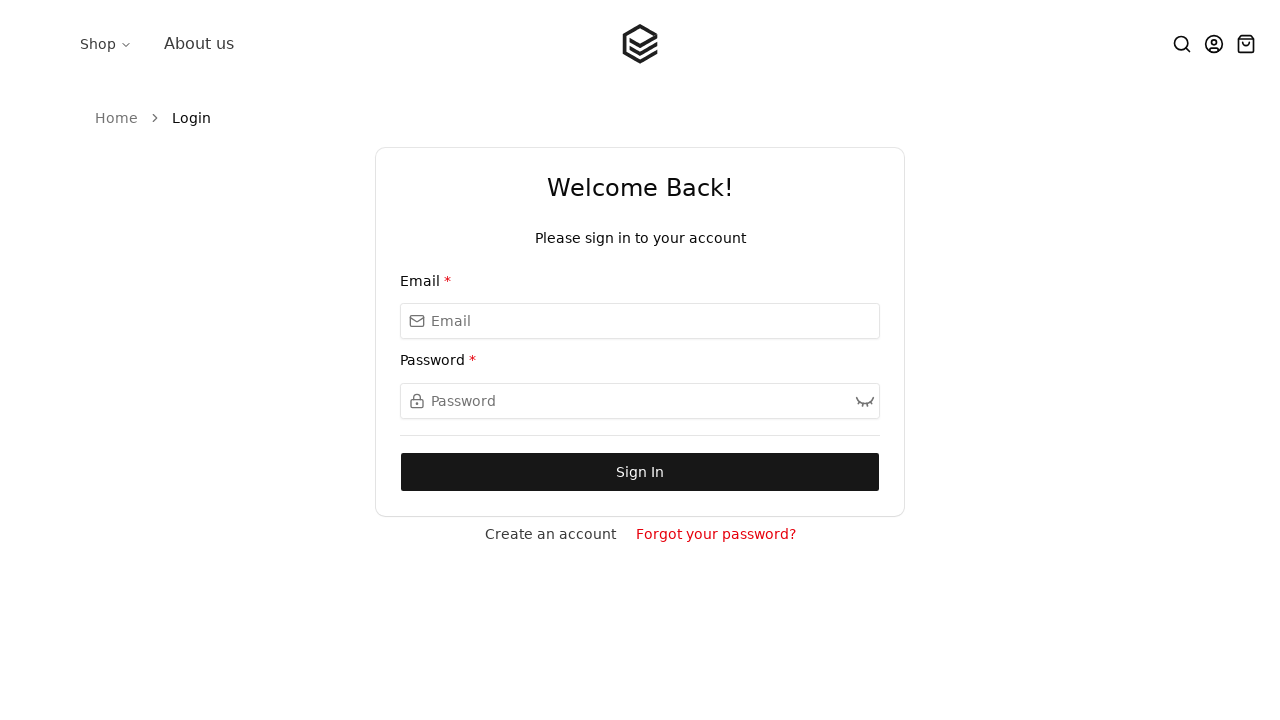

Clicked on email field at (652, 321) on input[name='email']
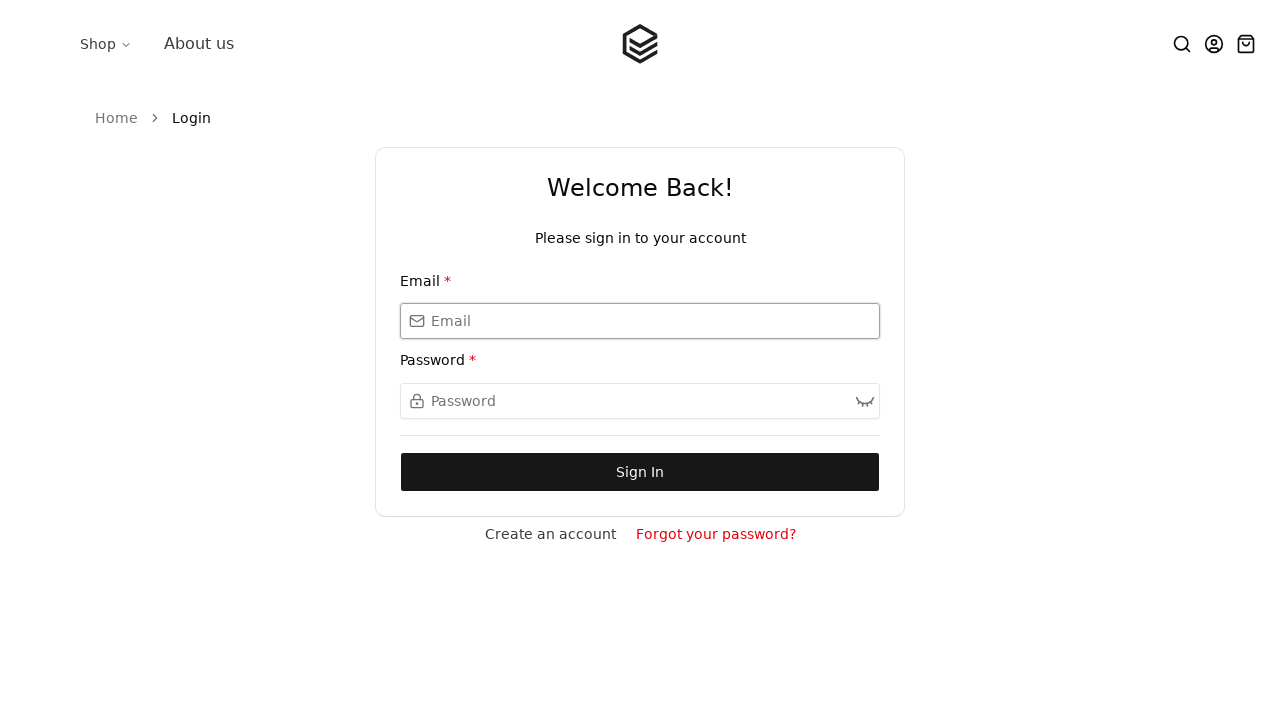

Pressed Shift key down
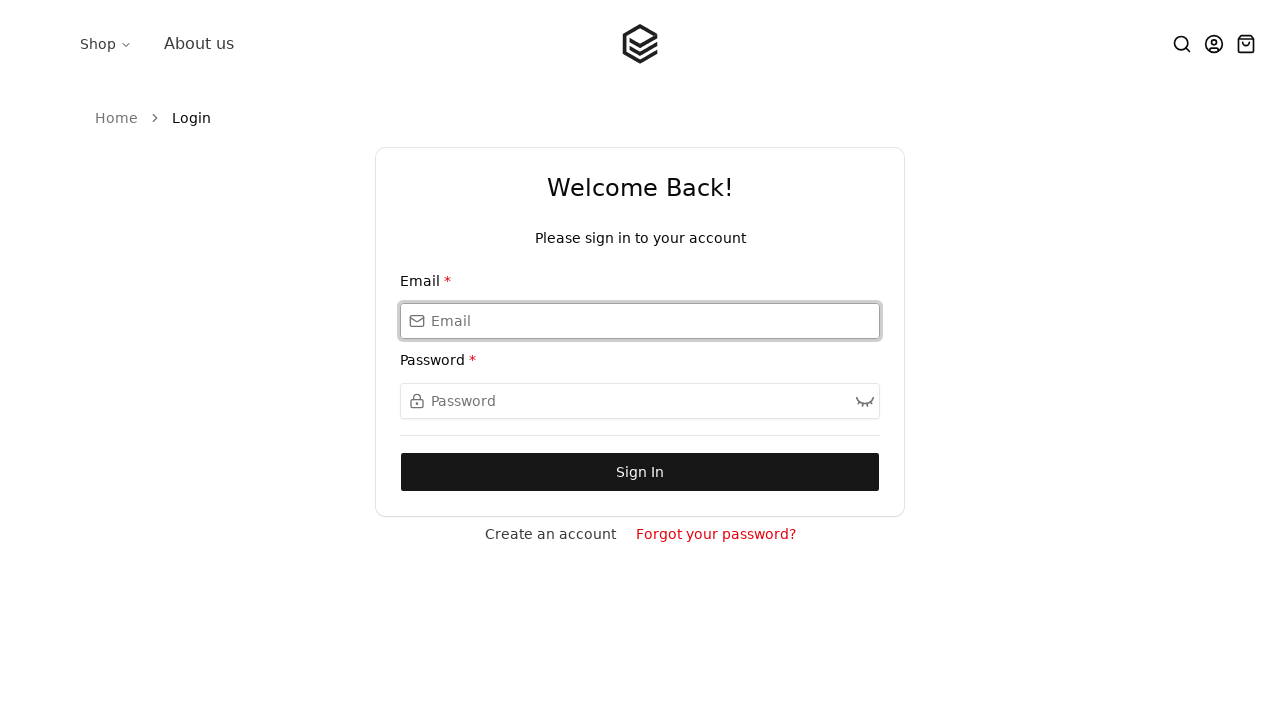

Typed 'raghav' in email field with Shift key held on input[name='email']
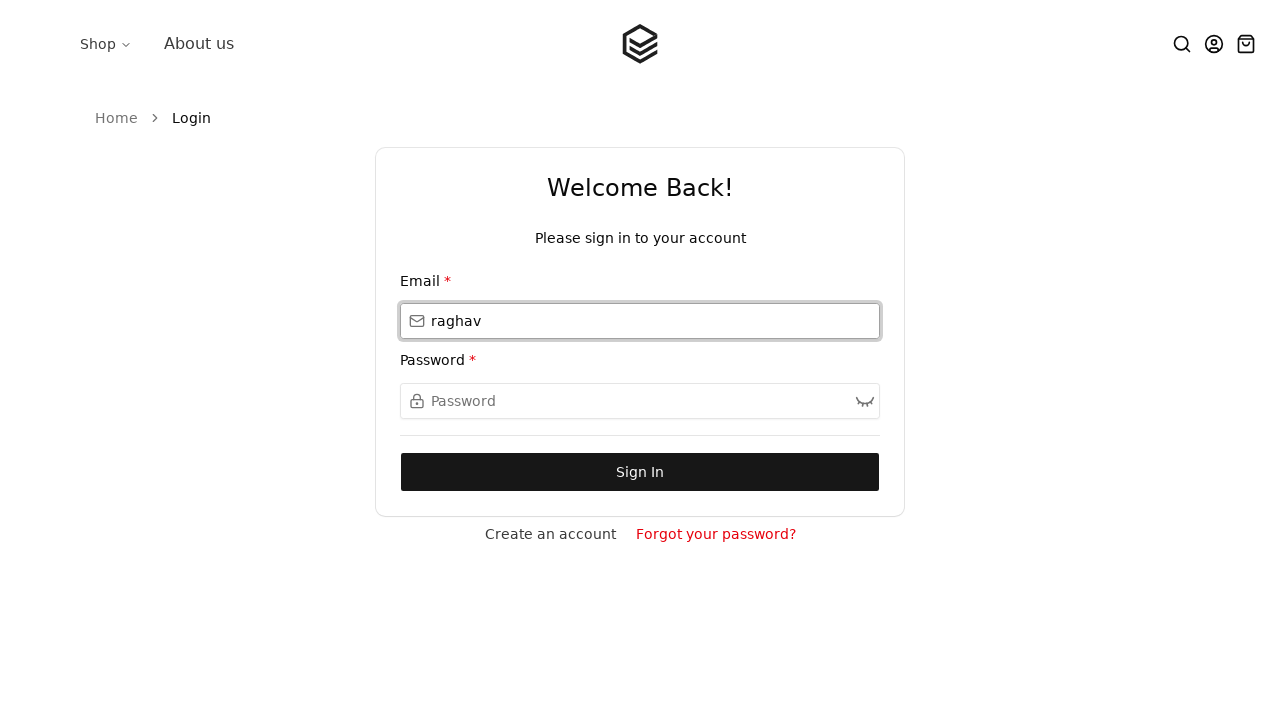

Released Shift key
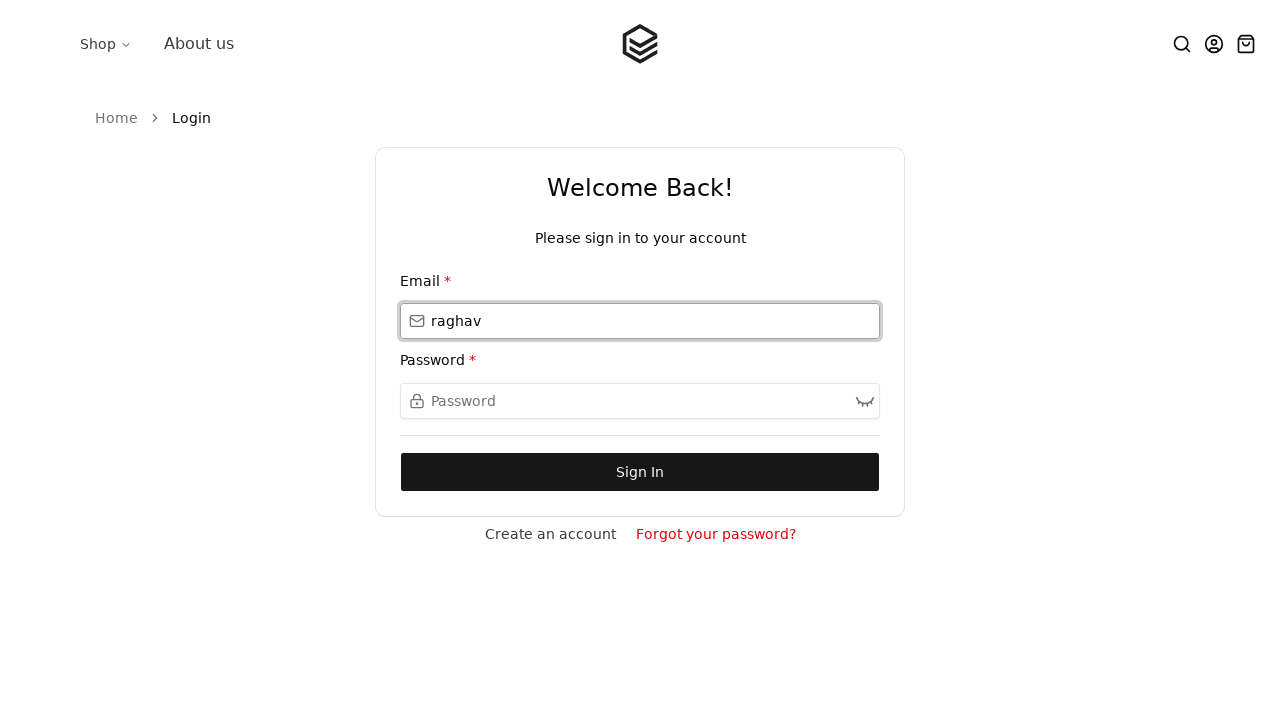

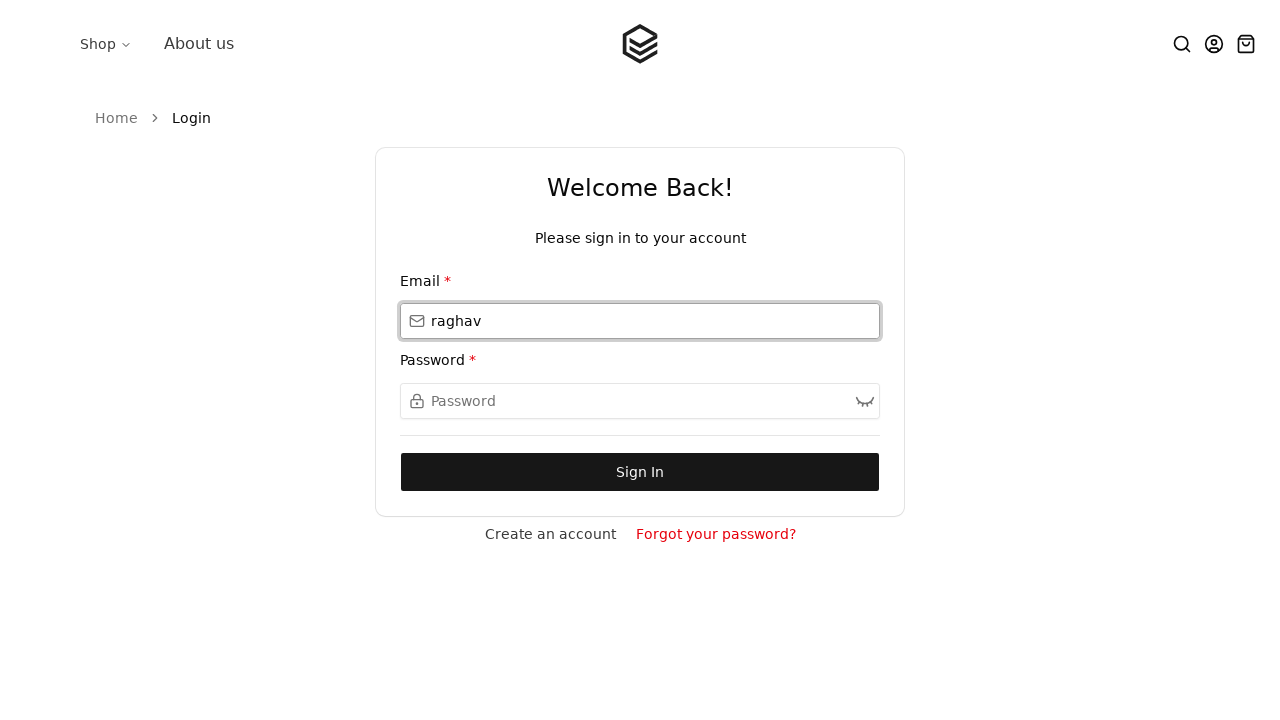